Tests AJAX functionality by clicking a "Change Content" button and waiting for dynamic content to appear, including waiting for text that says "HELLO!" and then waiting for additional text containing "I'm late!" to appear.

Starting URL: https://v1.training-support.net/selenium/ajax

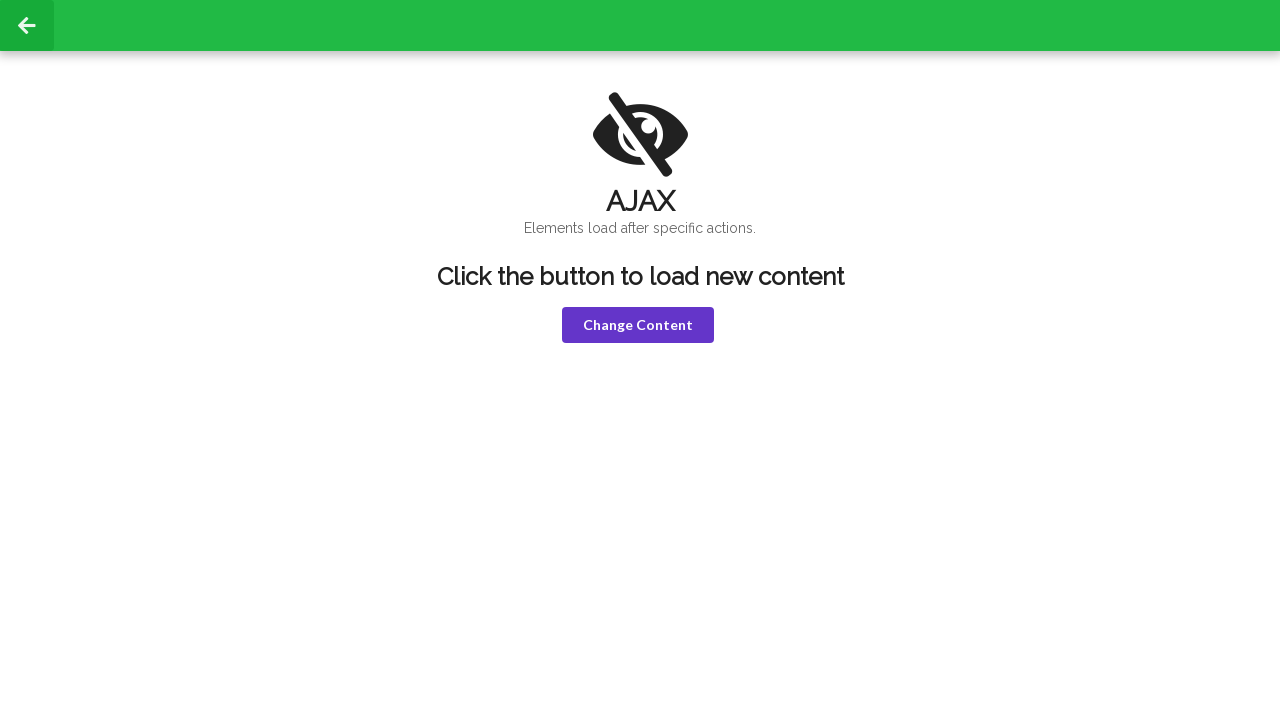

Clicked the 'Change Content' button to trigger AJAX request at (638, 325) on xpath=//button[text()='Change Content']
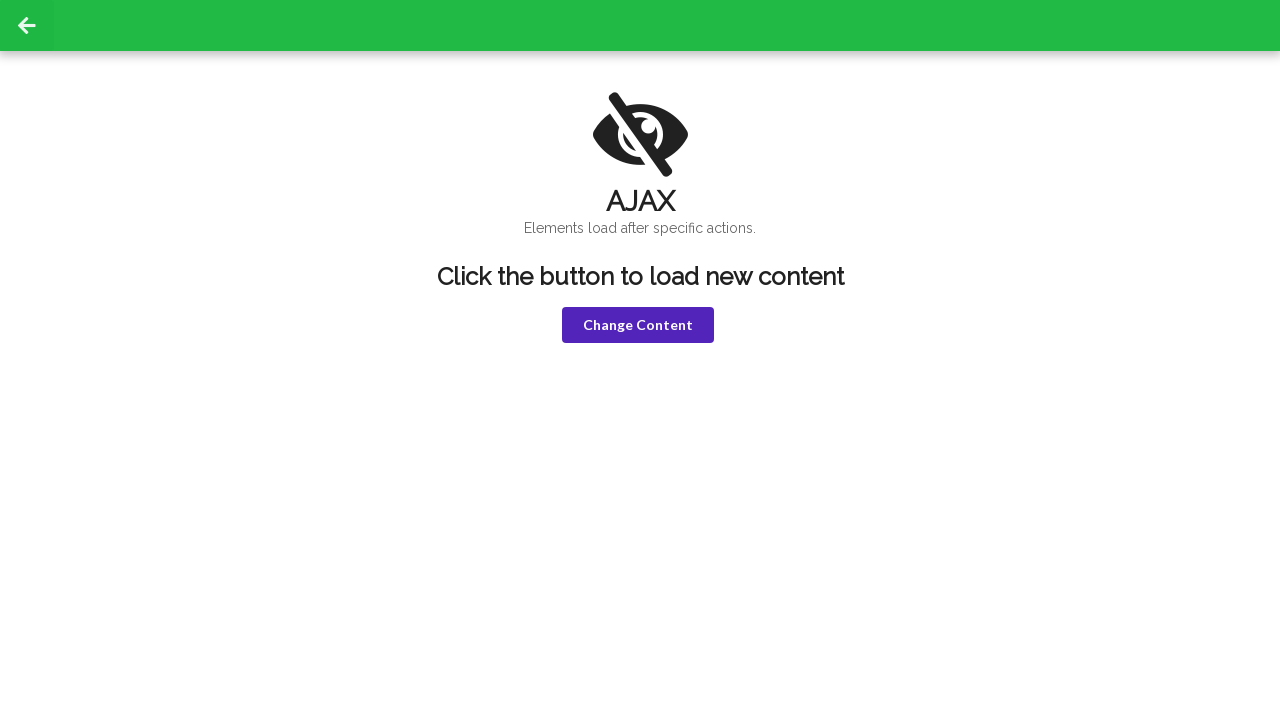

Waited for h1 header to appear with 'HELLO!' text
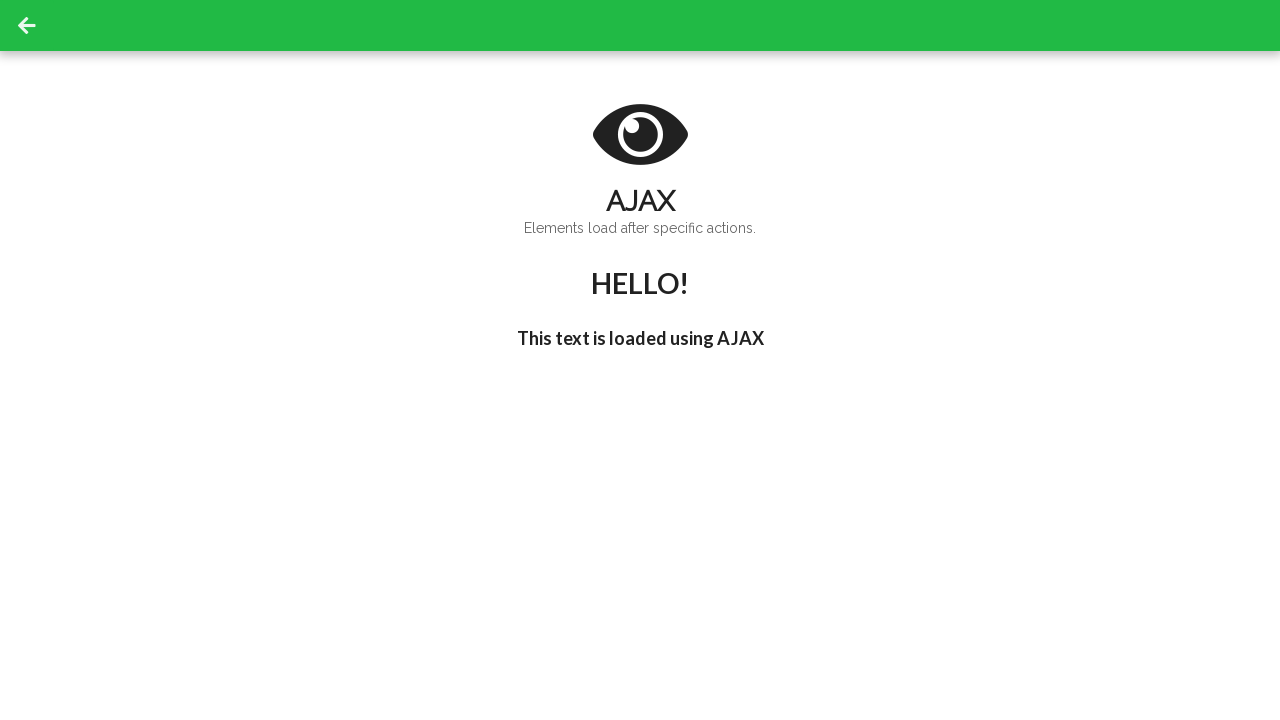

Waited for h3 subheader to contain 'I'm late!' text
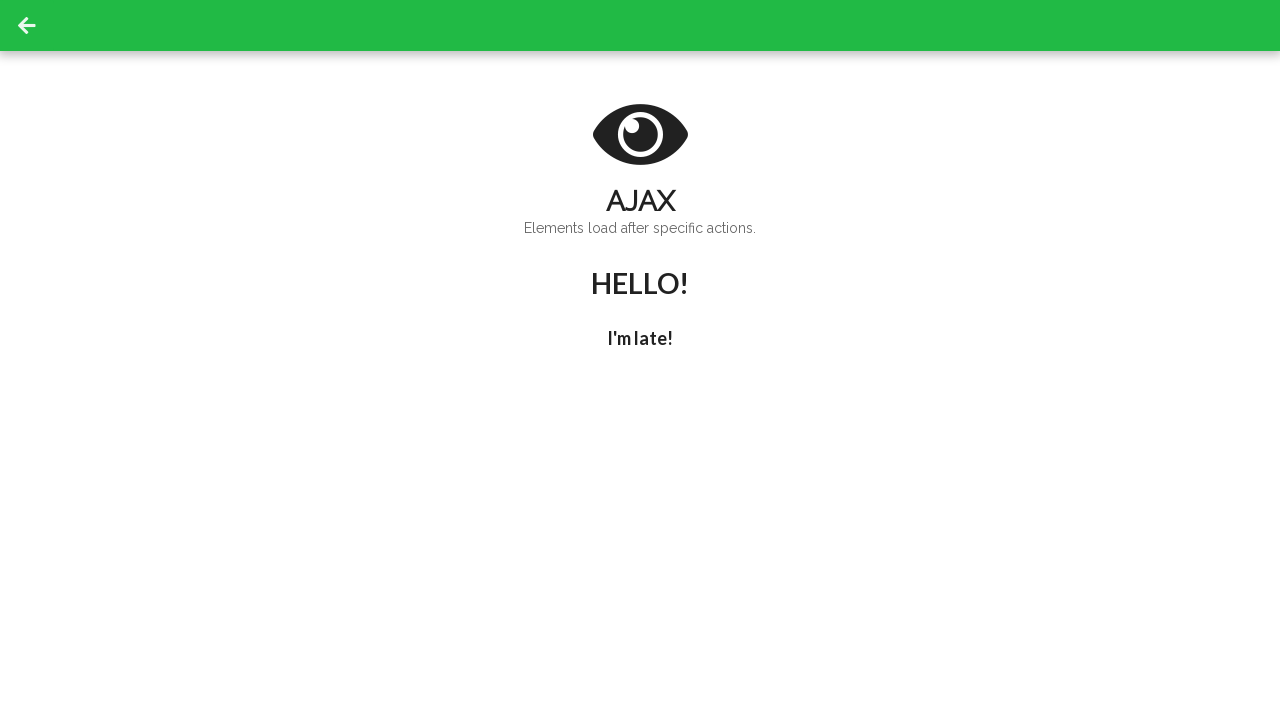

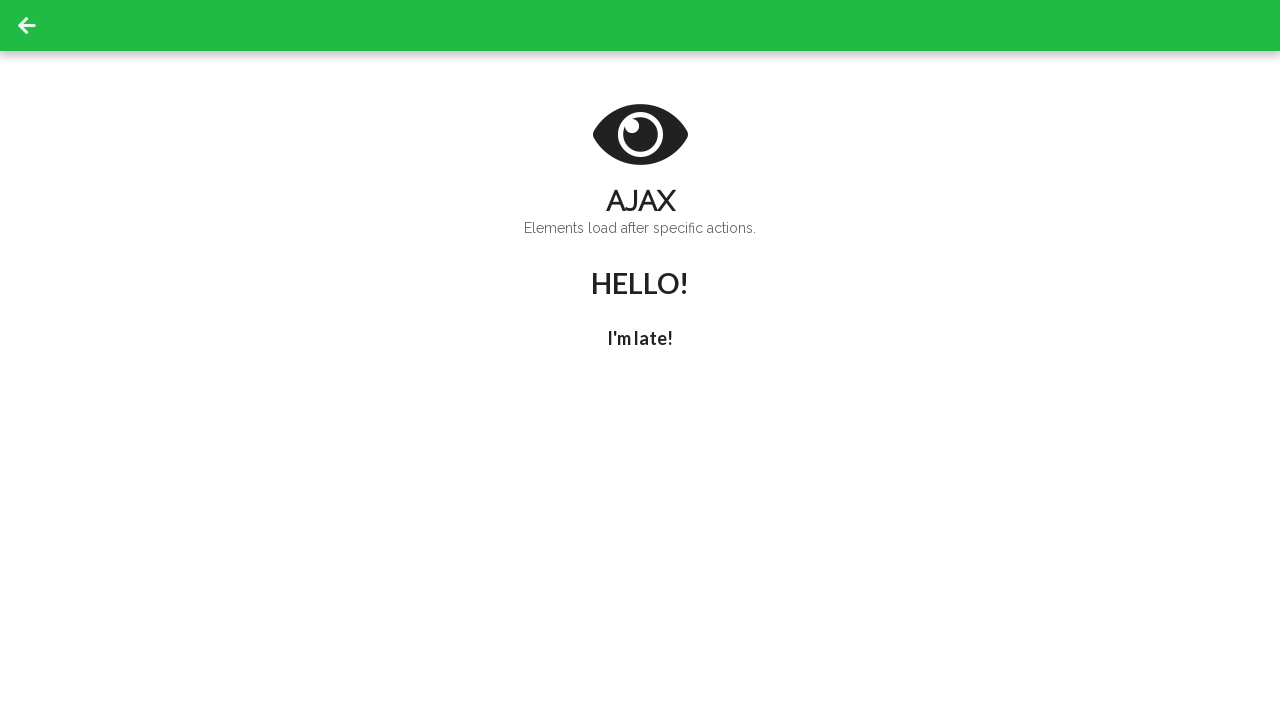